Tests explicit wait functionality by clicking a button and waiting for a hidden element to become visible on a practice website

Starting URL: https://www.leafground.com/waits.xhtml

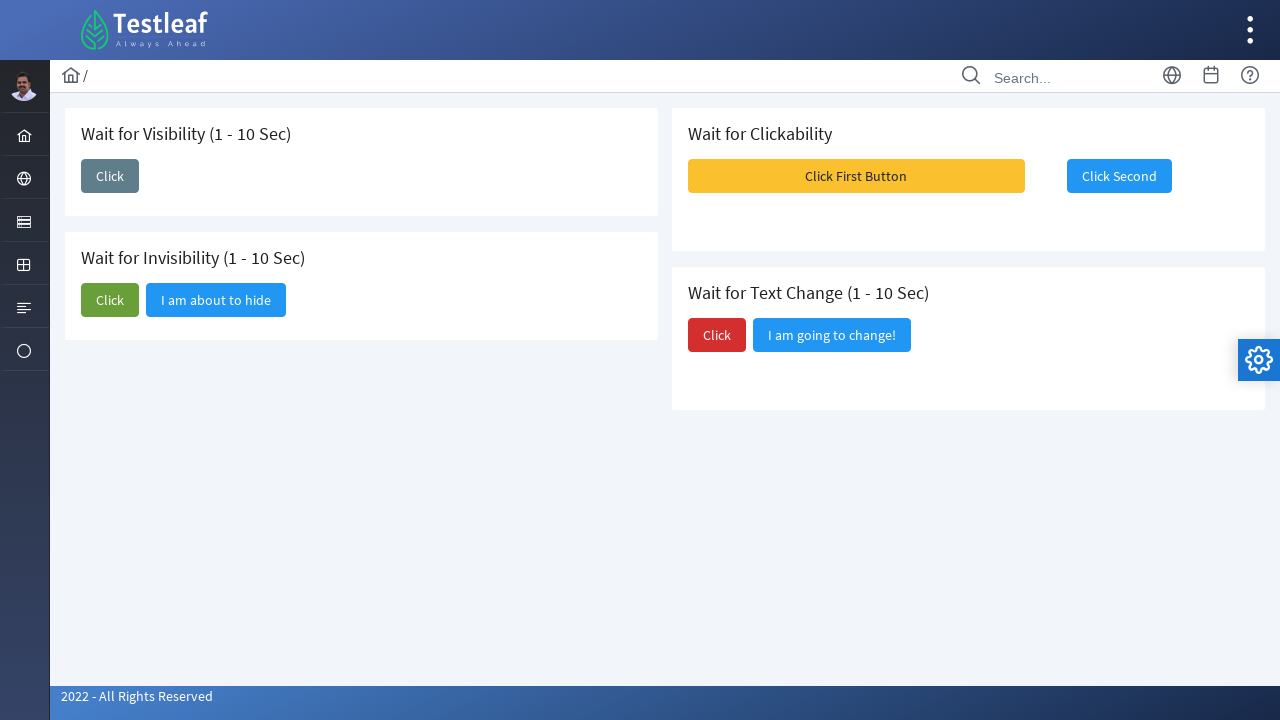

Clicked the first button to trigger visibility change at (110, 176) on (//span[@class='ui-button-text ui-c'])[1]/..
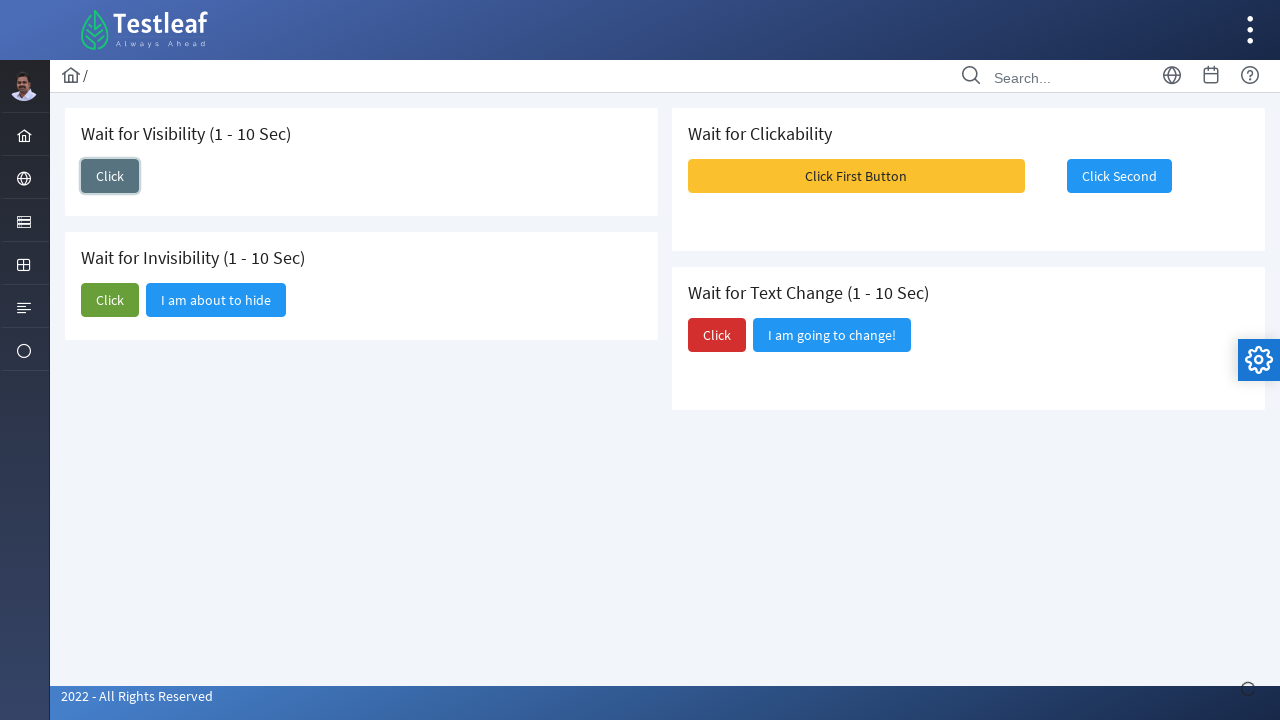

Hidden element 'I am here' became visible after waiting
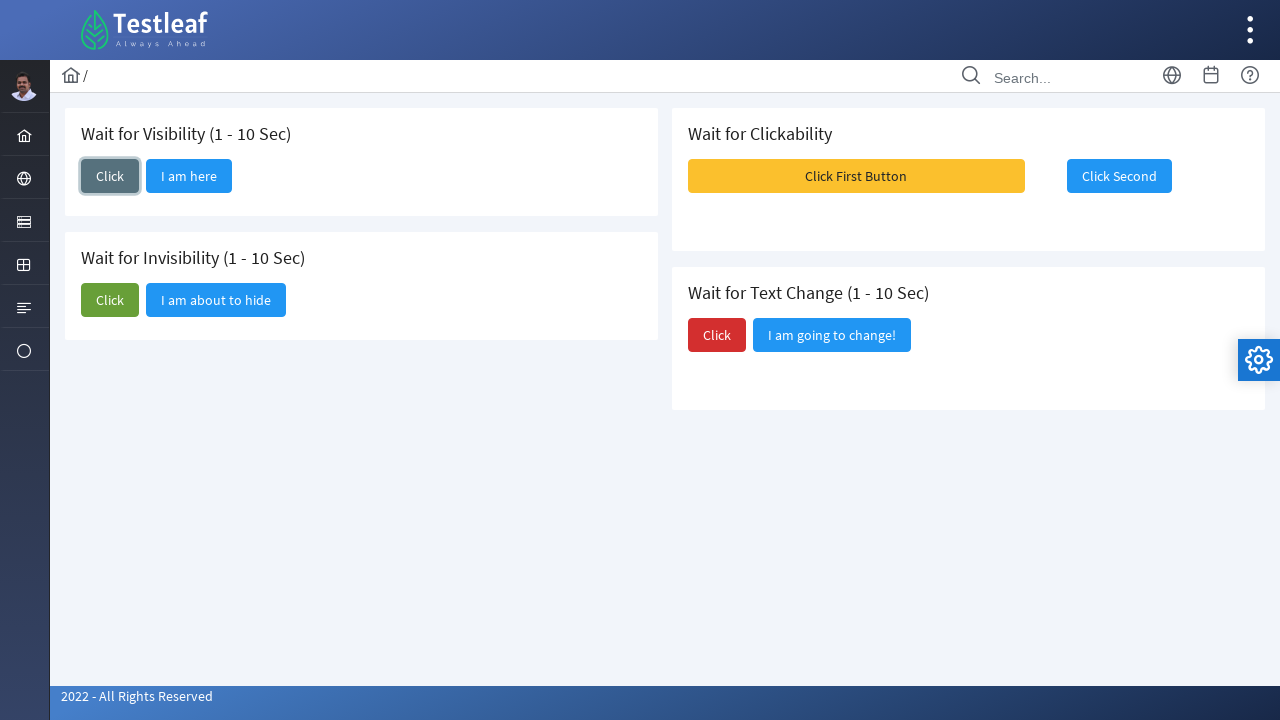

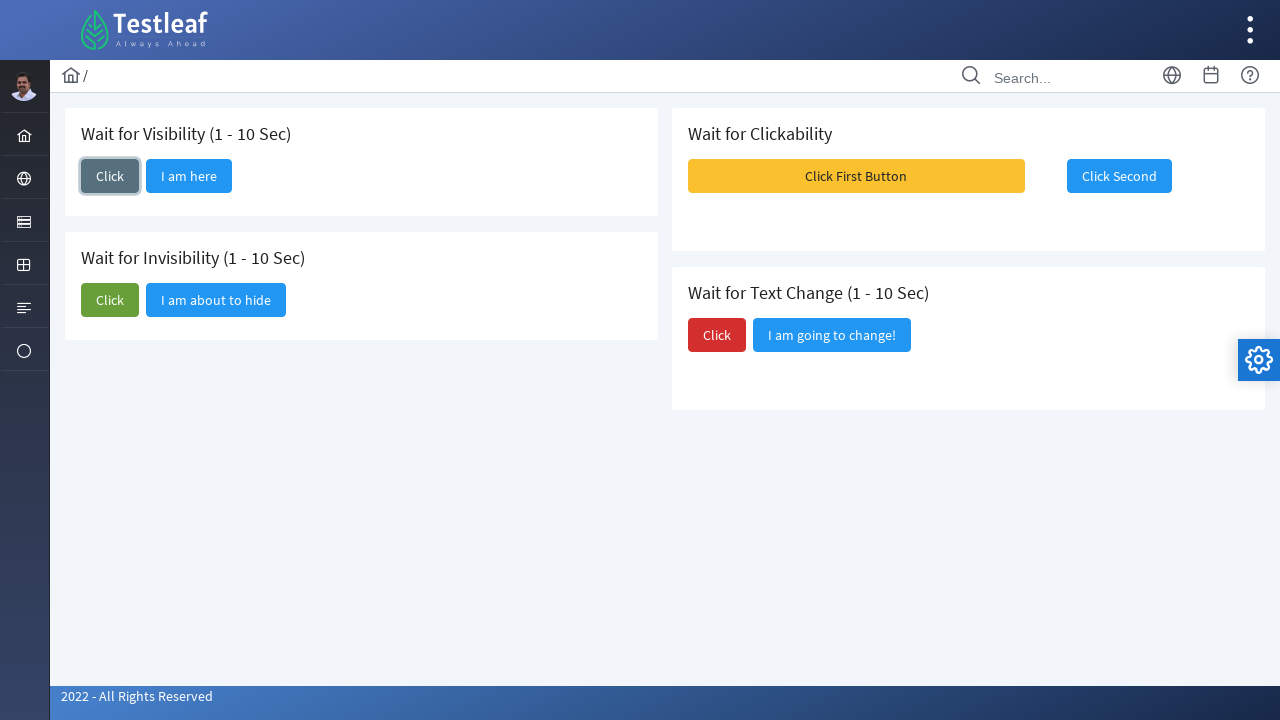